Waits for a price to reach $100, clicks book button, solves a mathematical captcha, and submits the answer

Starting URL: http://suninjuly.github.io/explicit_wait2.html

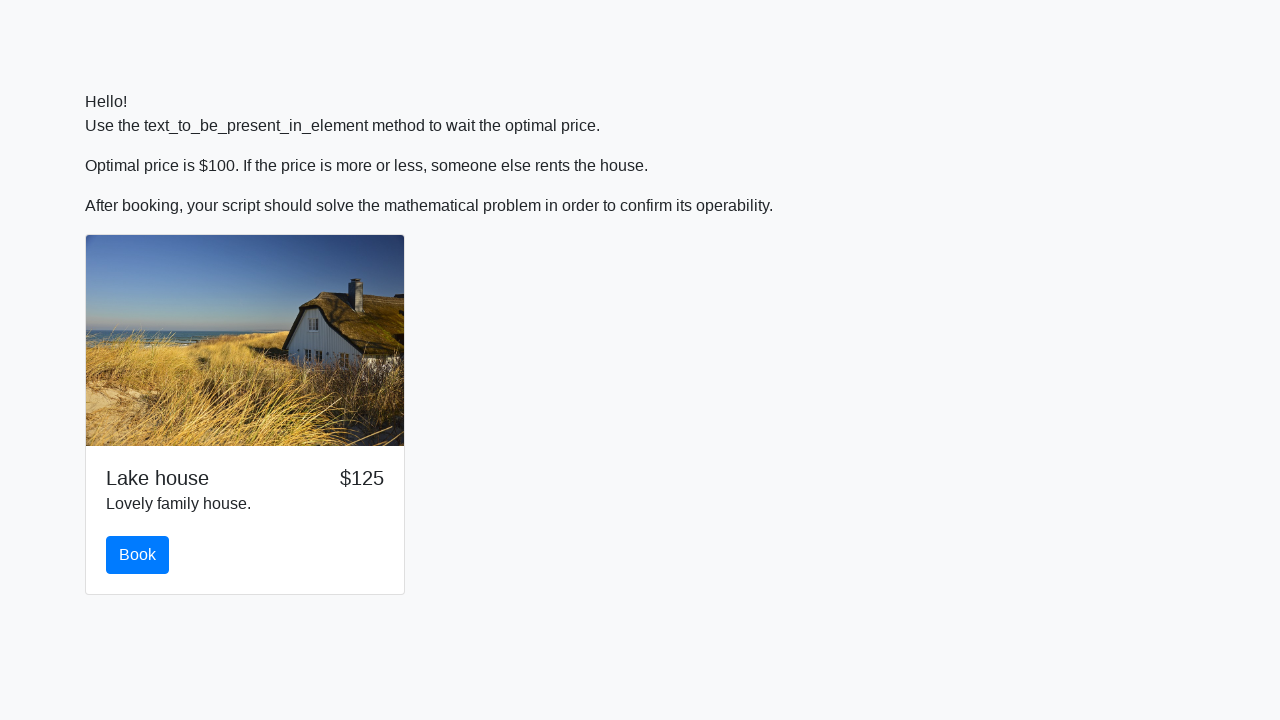

Waited for price to reach $100
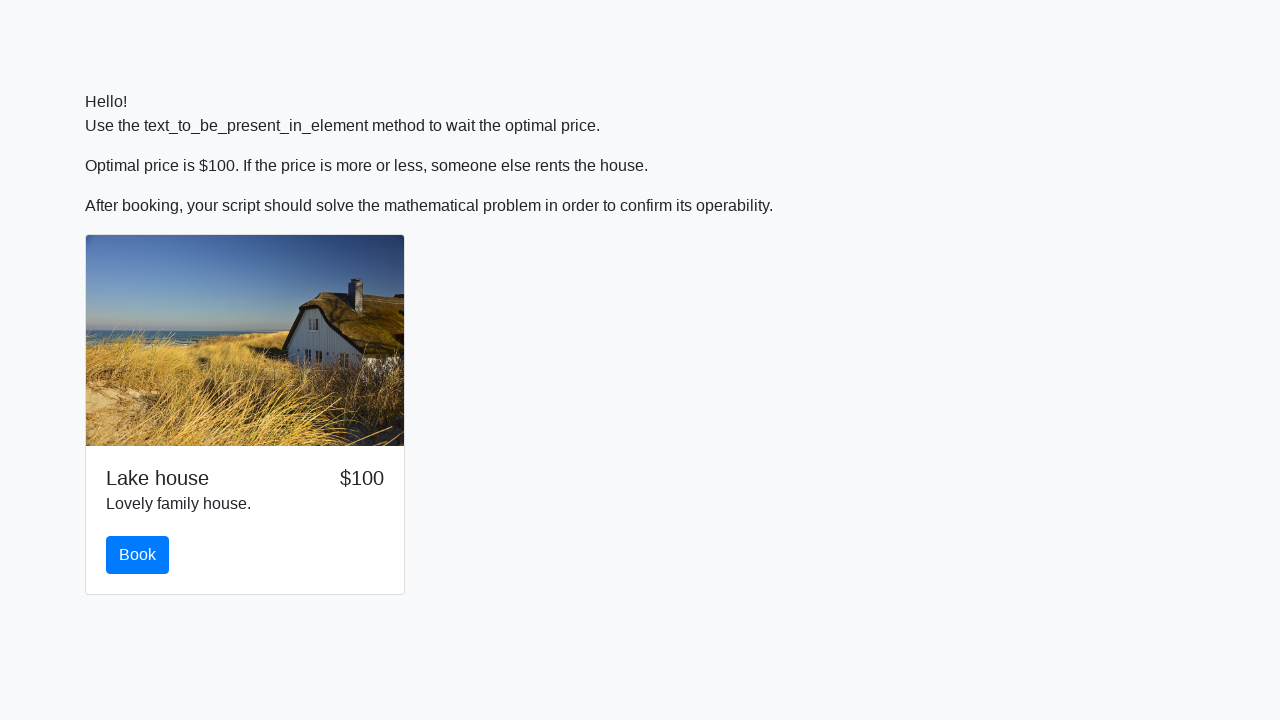

Clicked book button at (138, 555) on #book
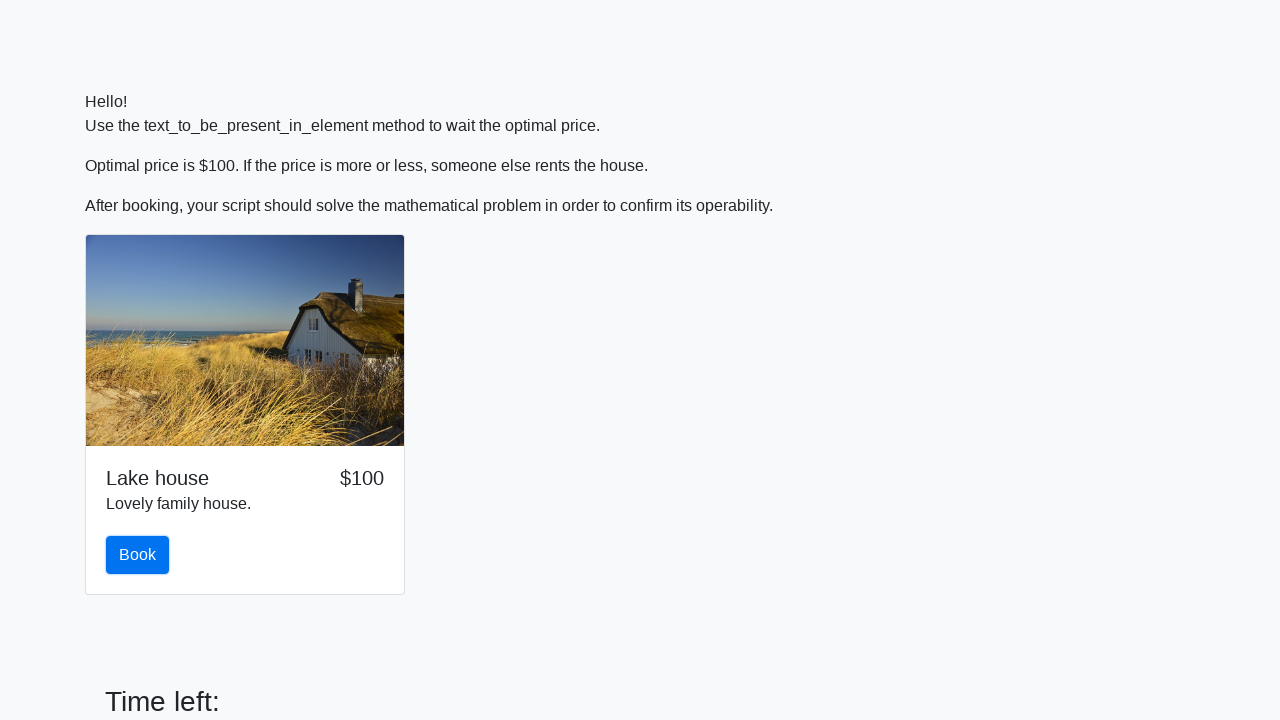

Retrieved value from input field: 417
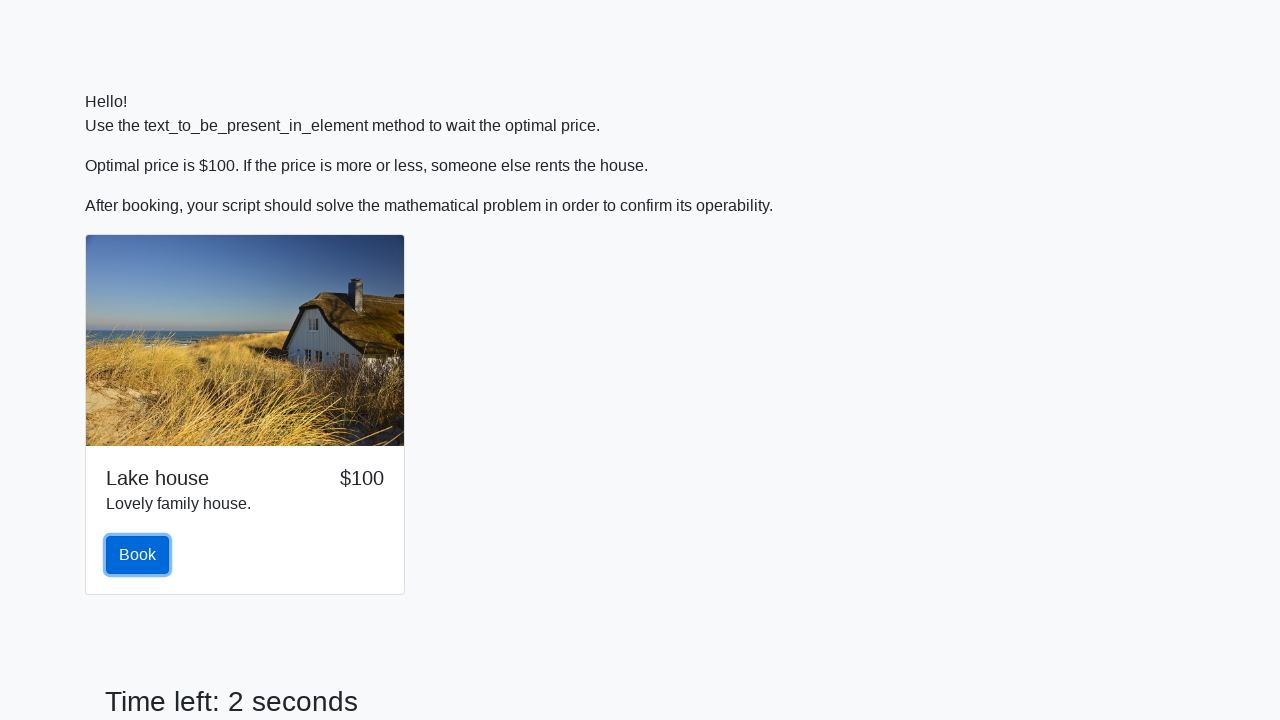

Calculated answer using mathematical formula: 2.1826663099840022
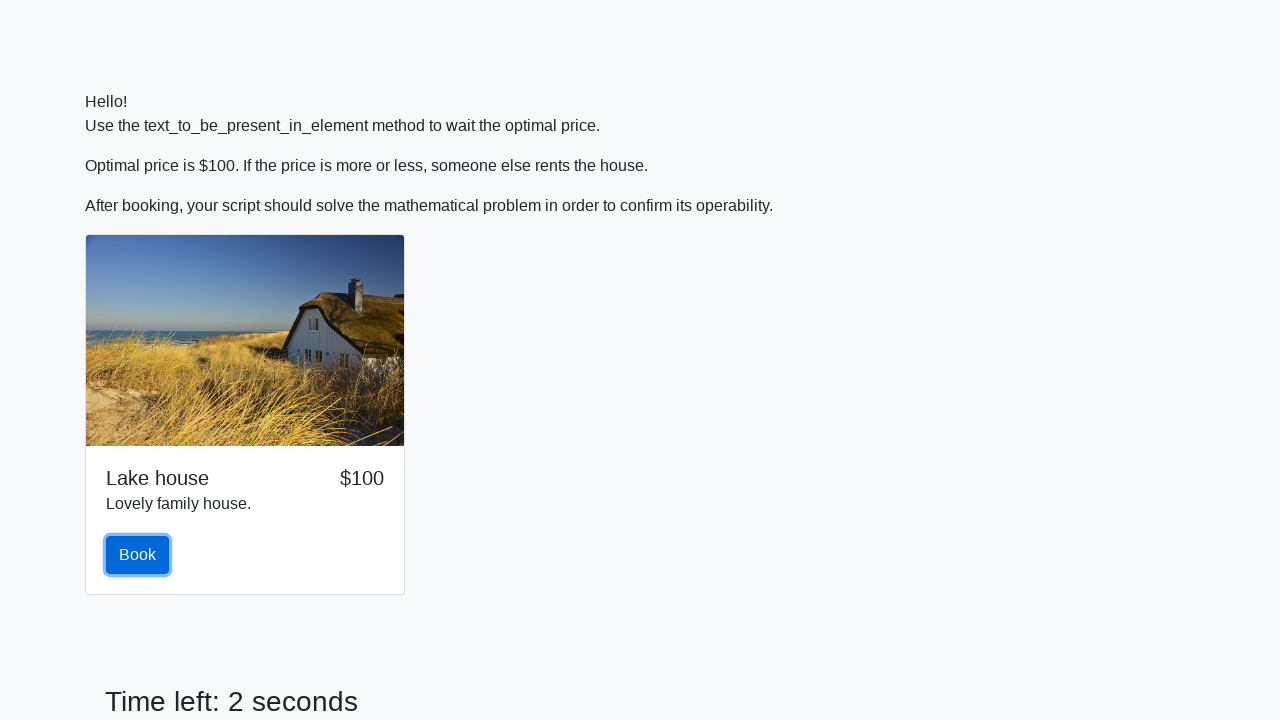

Filled answer field with calculated value on #answer
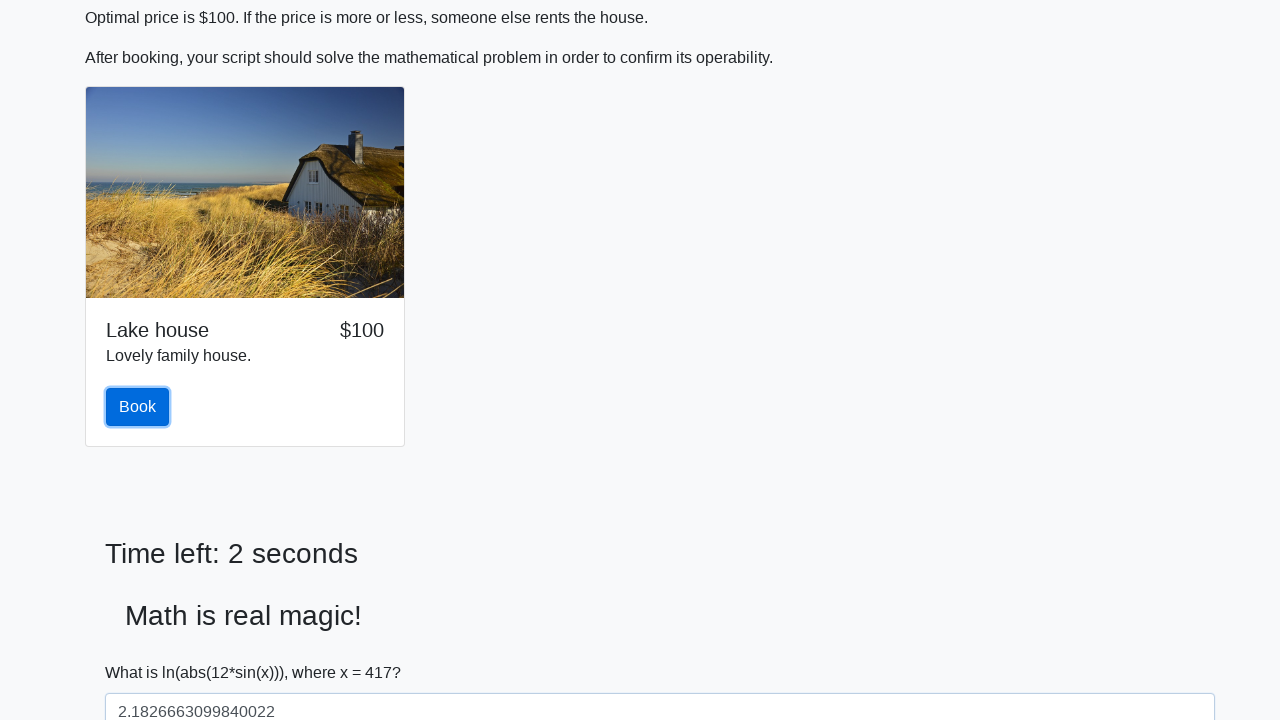

Clicked solve button to submit answer at (143, 651) on #solve
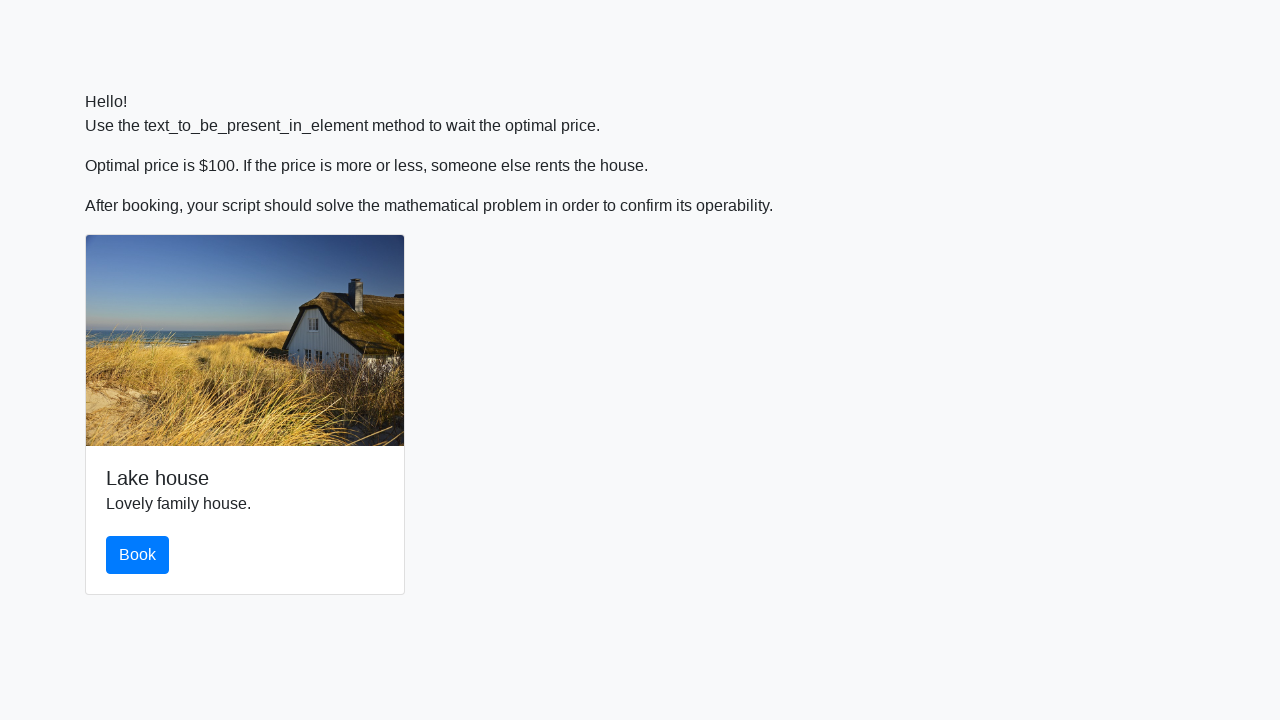

Set up dialog handler to accept alerts
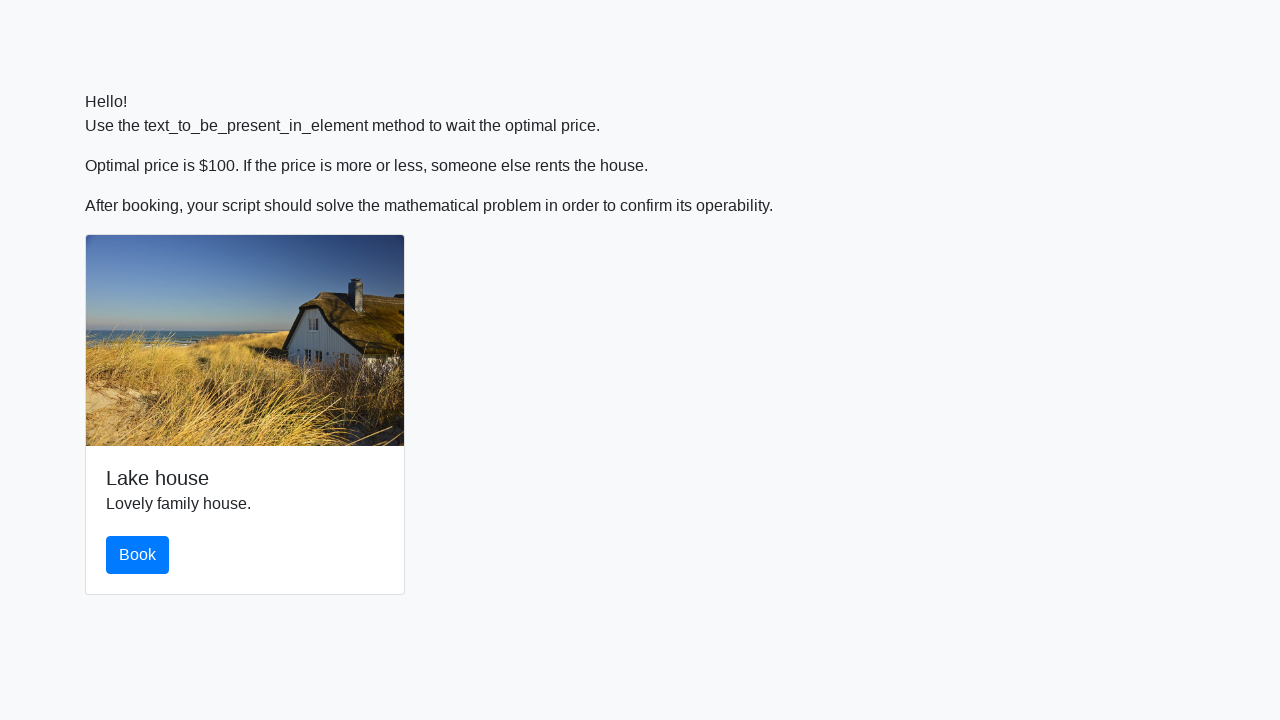

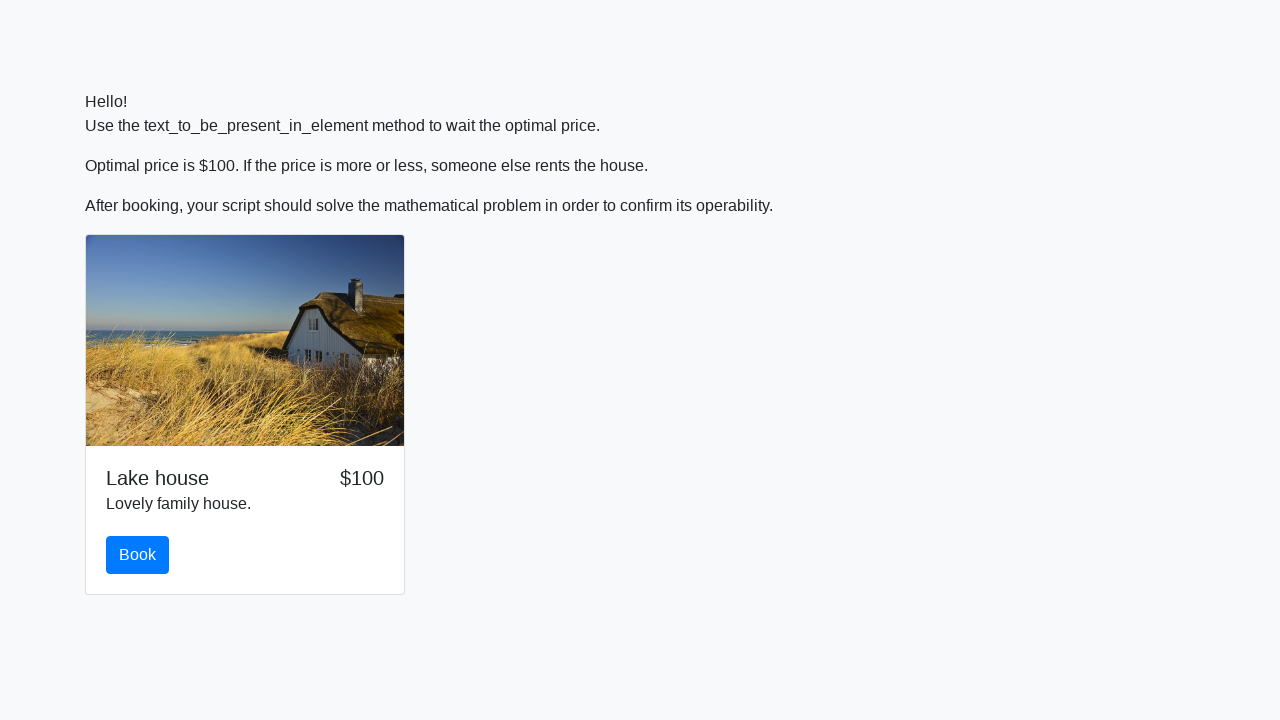